Tests clicking on Elemental Selenium link and verifies the heading text in the newly opened page

Starting URL: https://the-internet.herokuapp.com/iframe

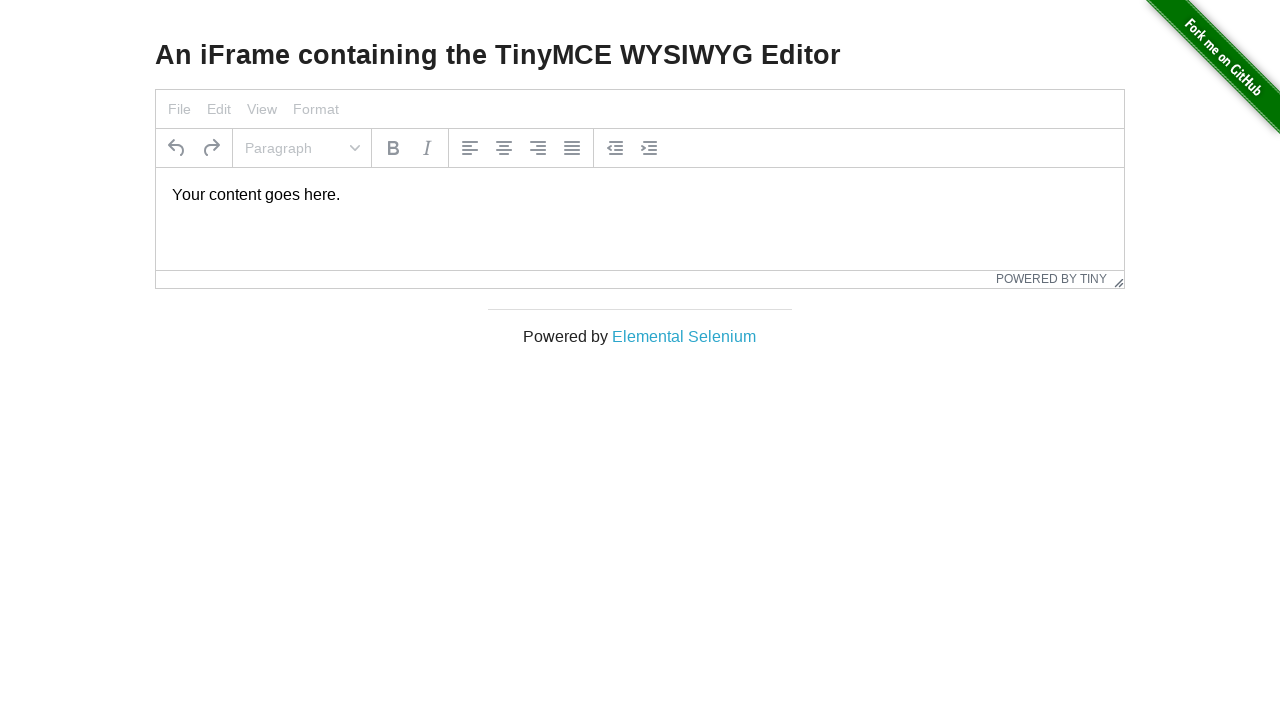

Clicked on Elemental Selenium link to open in new tab at (684, 336) on text=Elemental Selenium
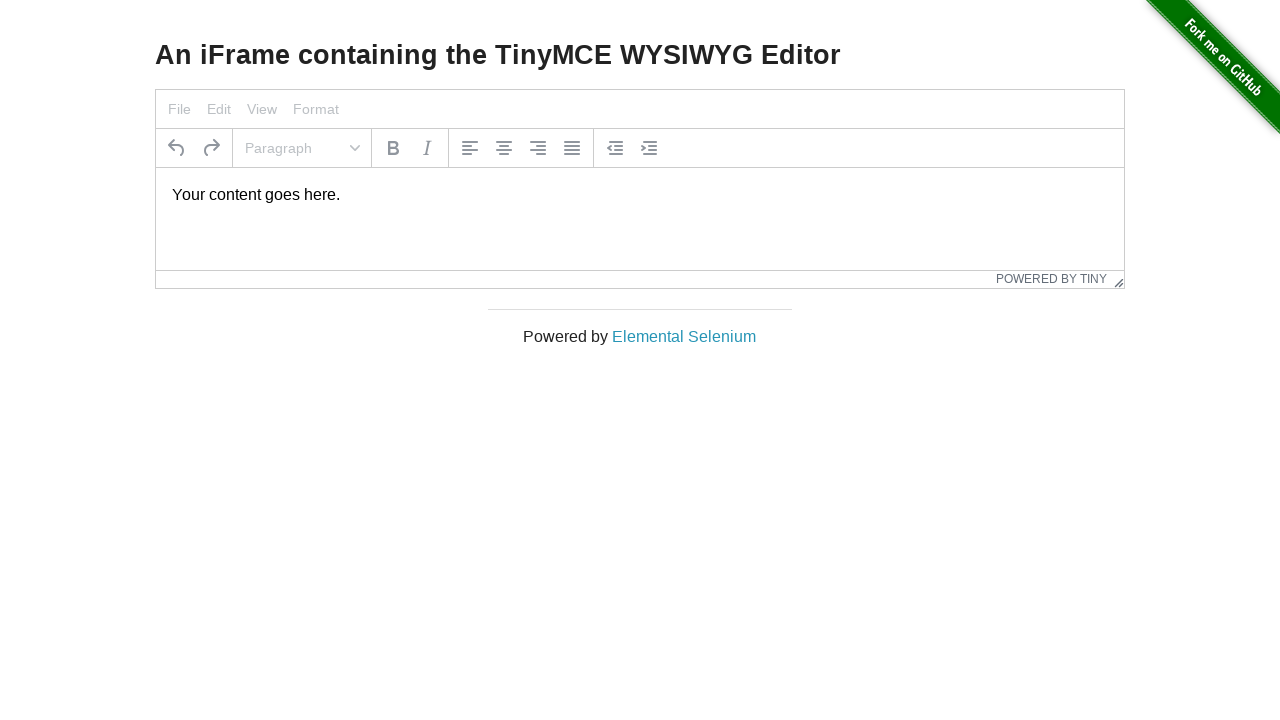

New page loaded completely
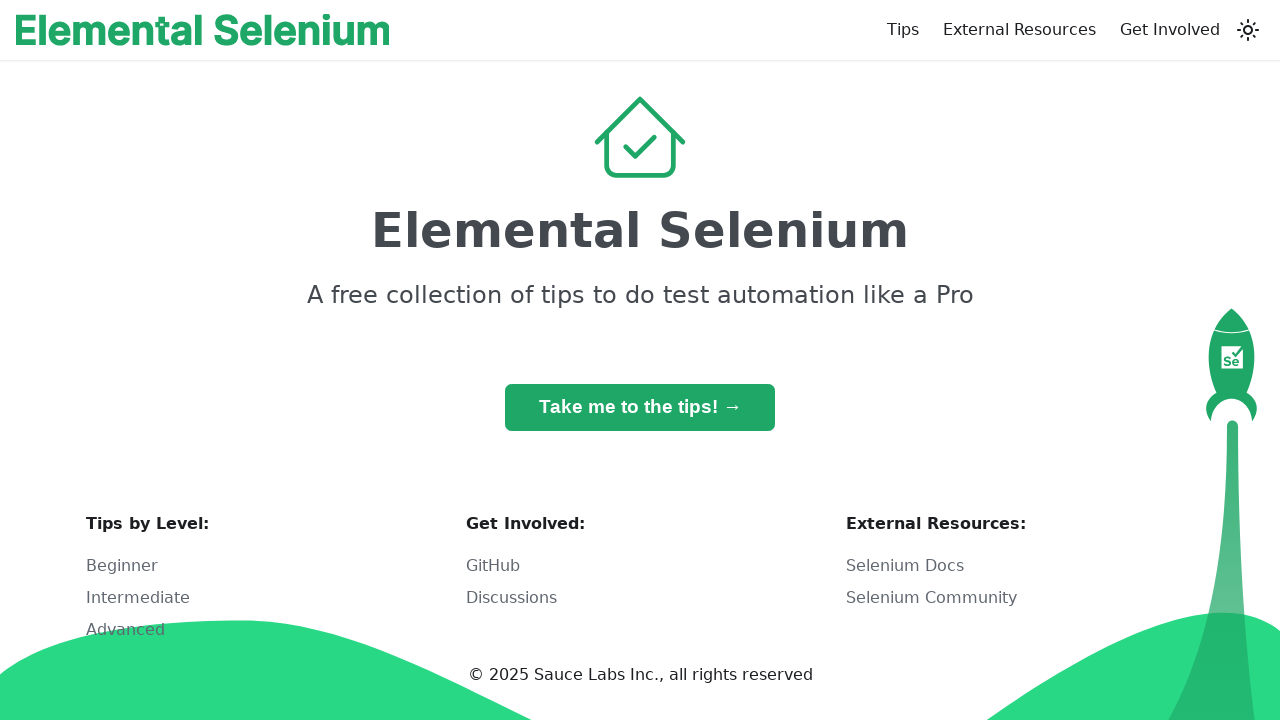

Verified h1 heading element is visible
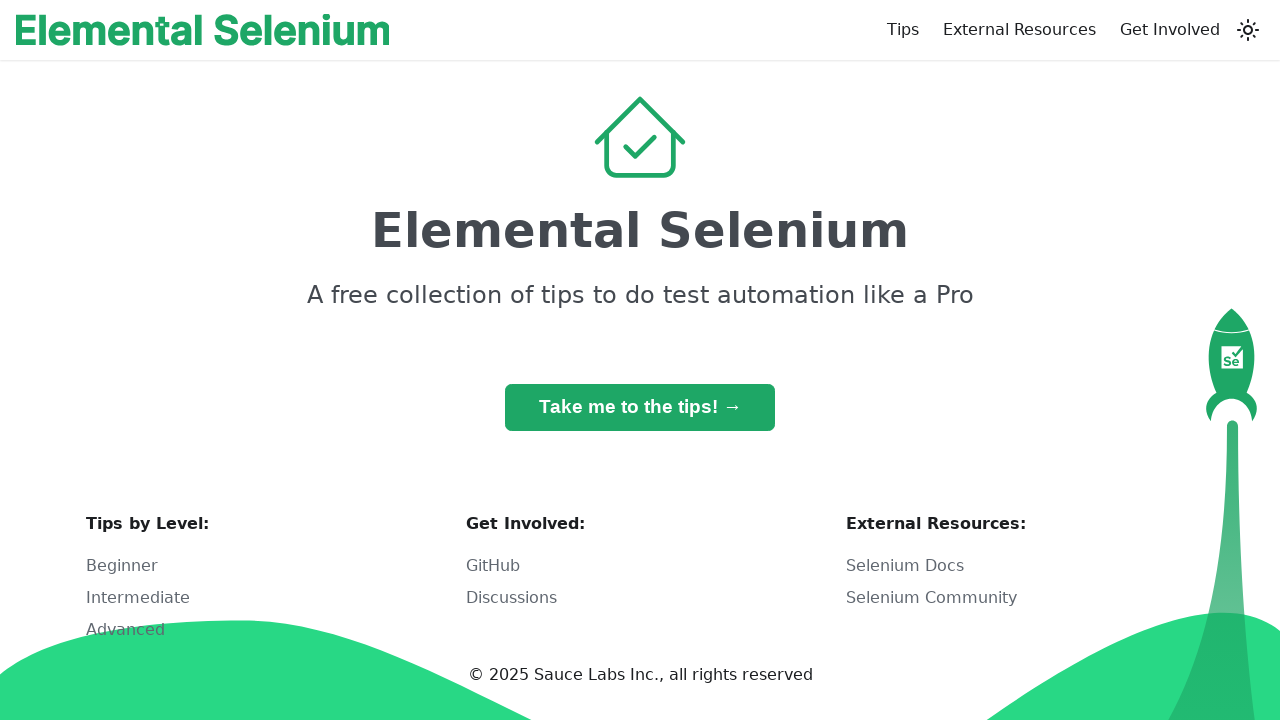

Verified h1 heading text matches 'Elemental Selenium'
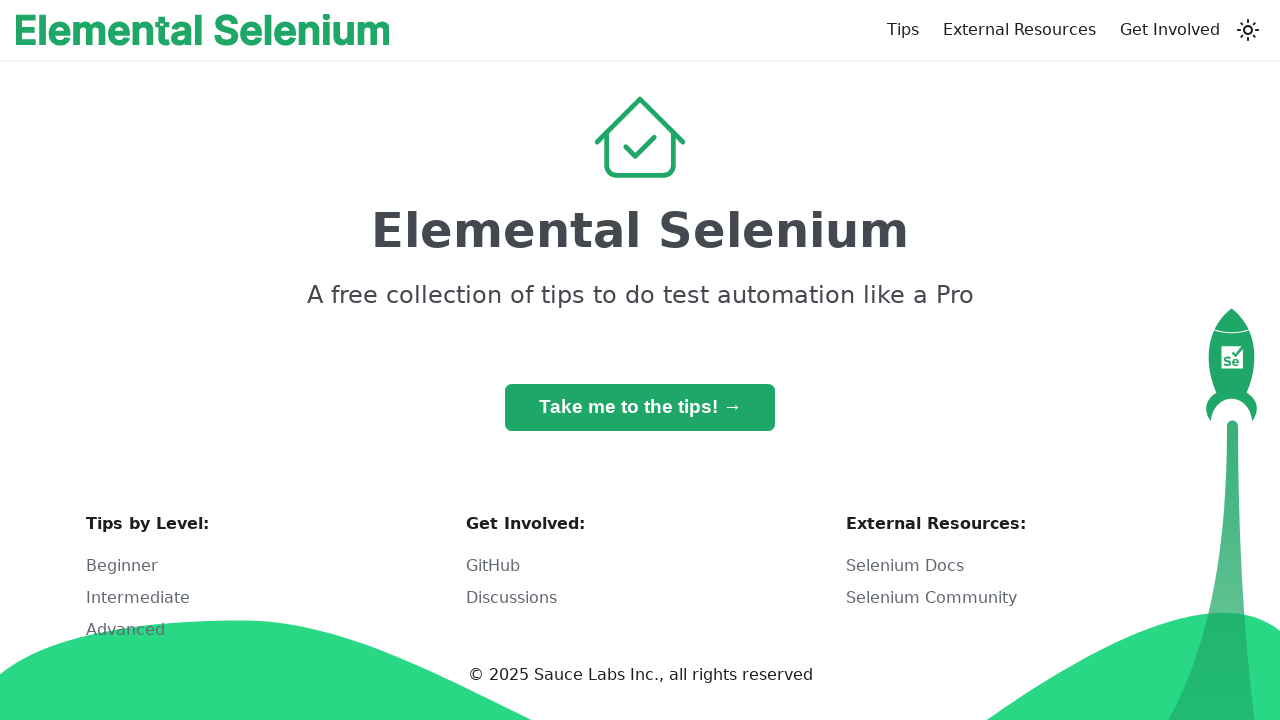

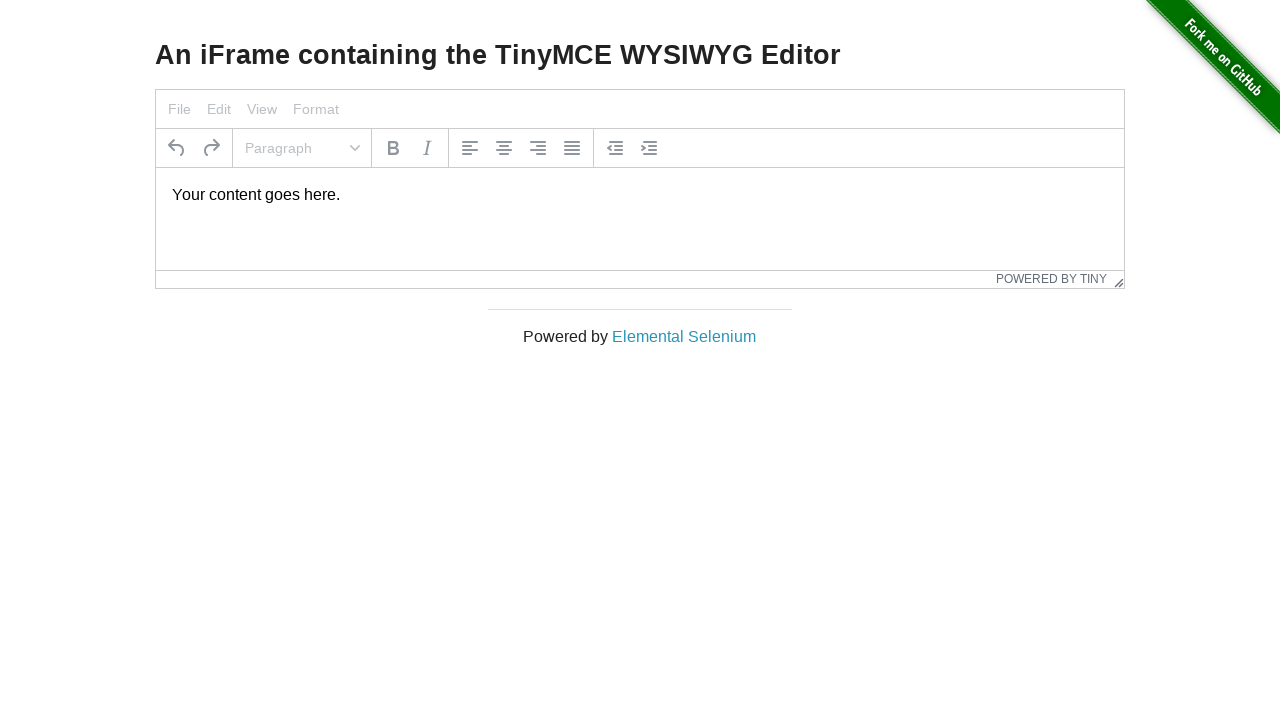